Tests button click interaction by clicking a simple button and verifying its value changes

Starting URL: https://wcaquino.me/selenium/componentes.html

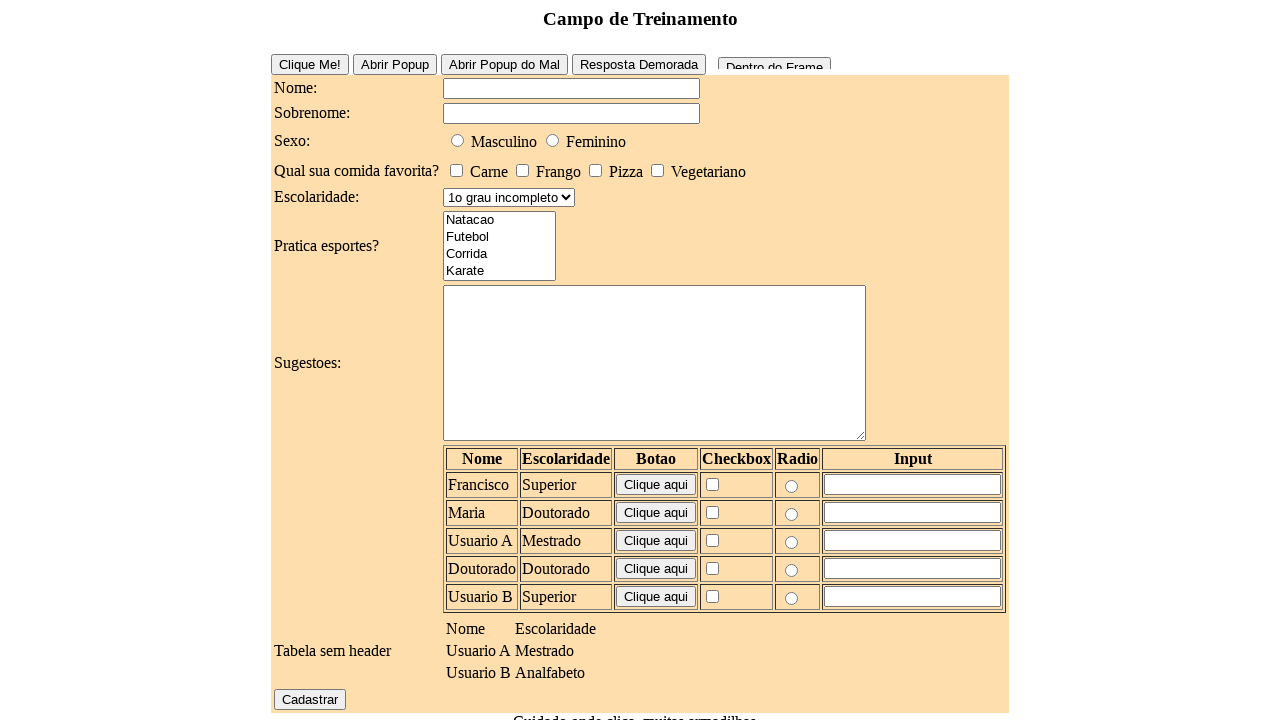

Clicked the simple button at (310, 64) on #buttonSimple
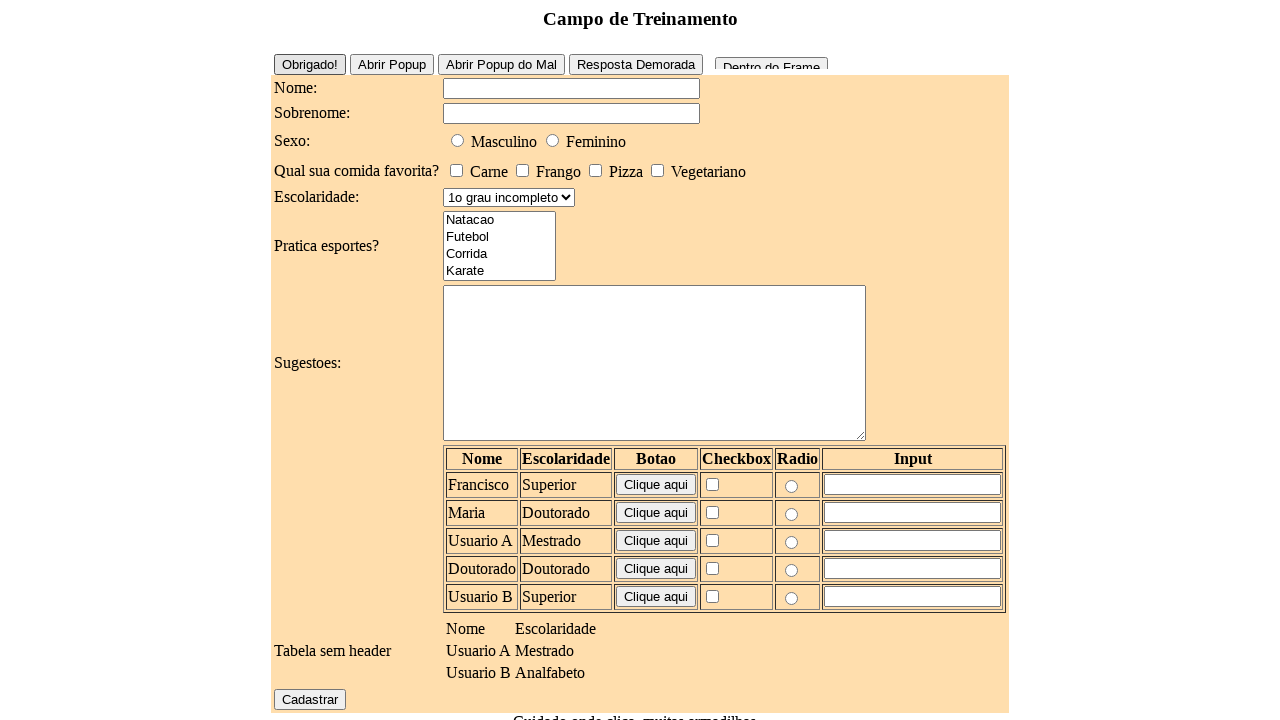

Verified button value changed to 'Obrigado!'
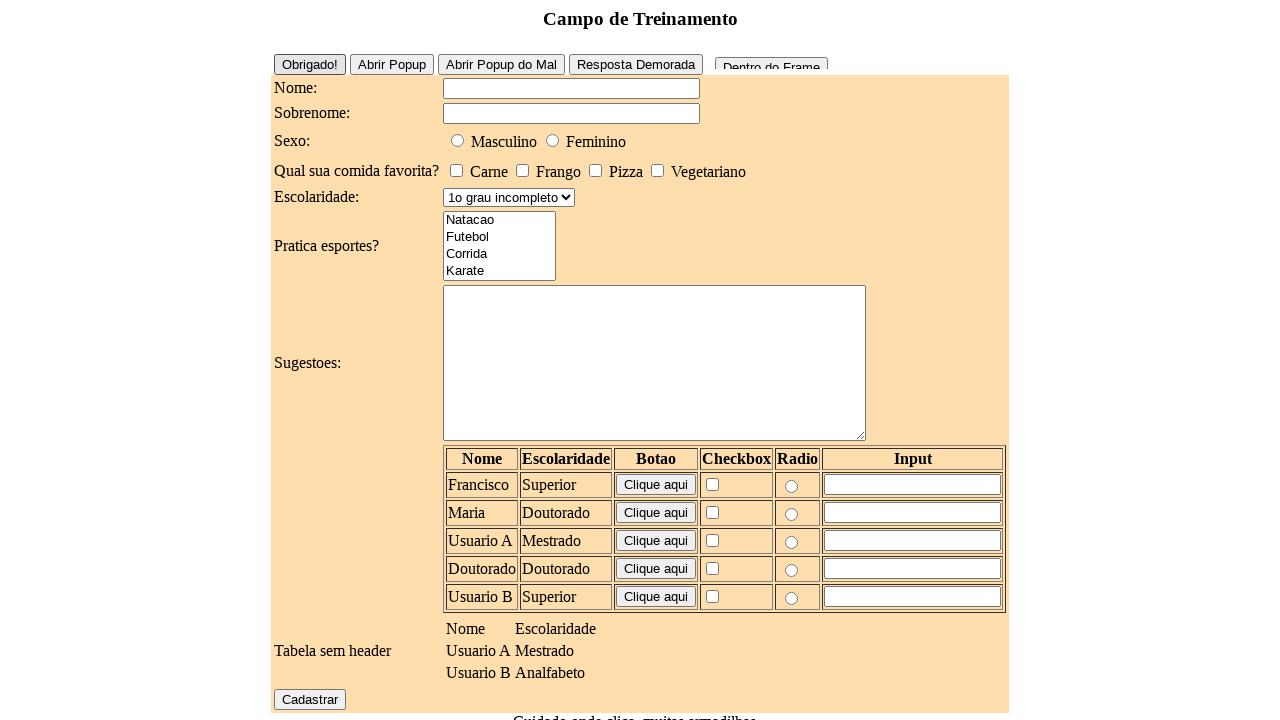

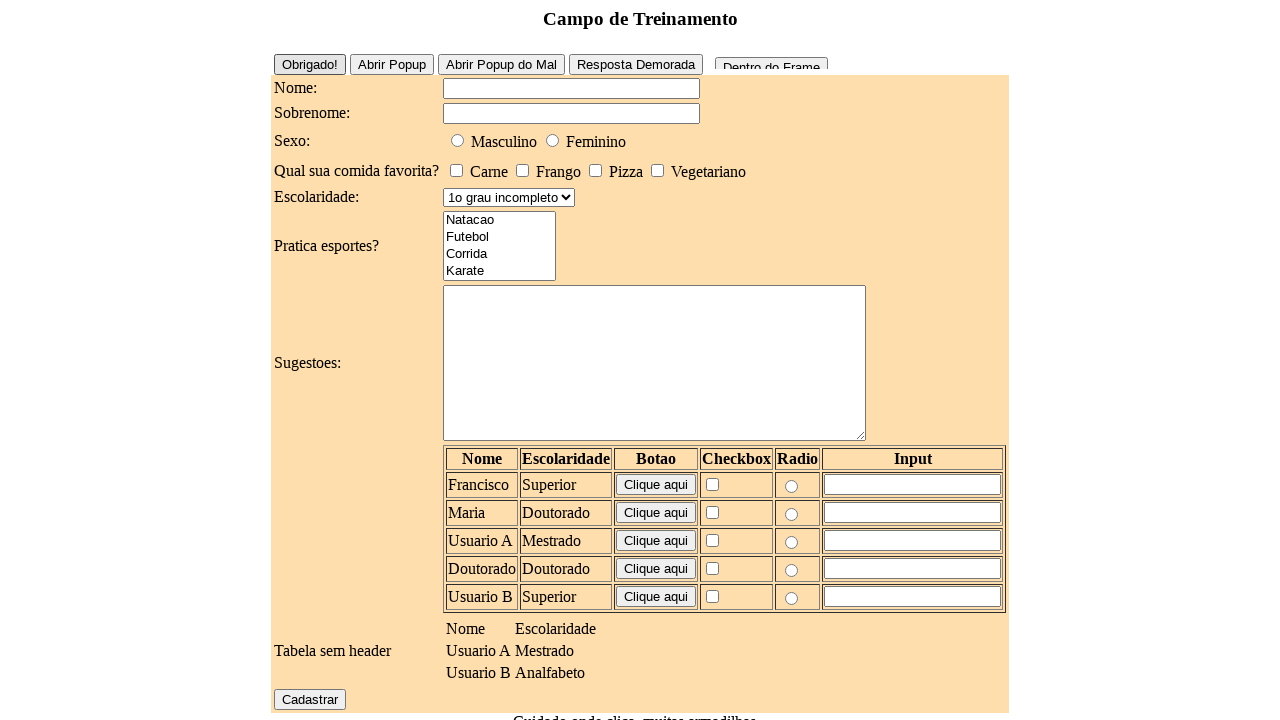